Tests scrolling functionality using JavaScript by scrolling down to a "CYDEO" link and then scrolling back up to a "Home" link on a large page.

Starting URL: https://practice.cydeo.com/large

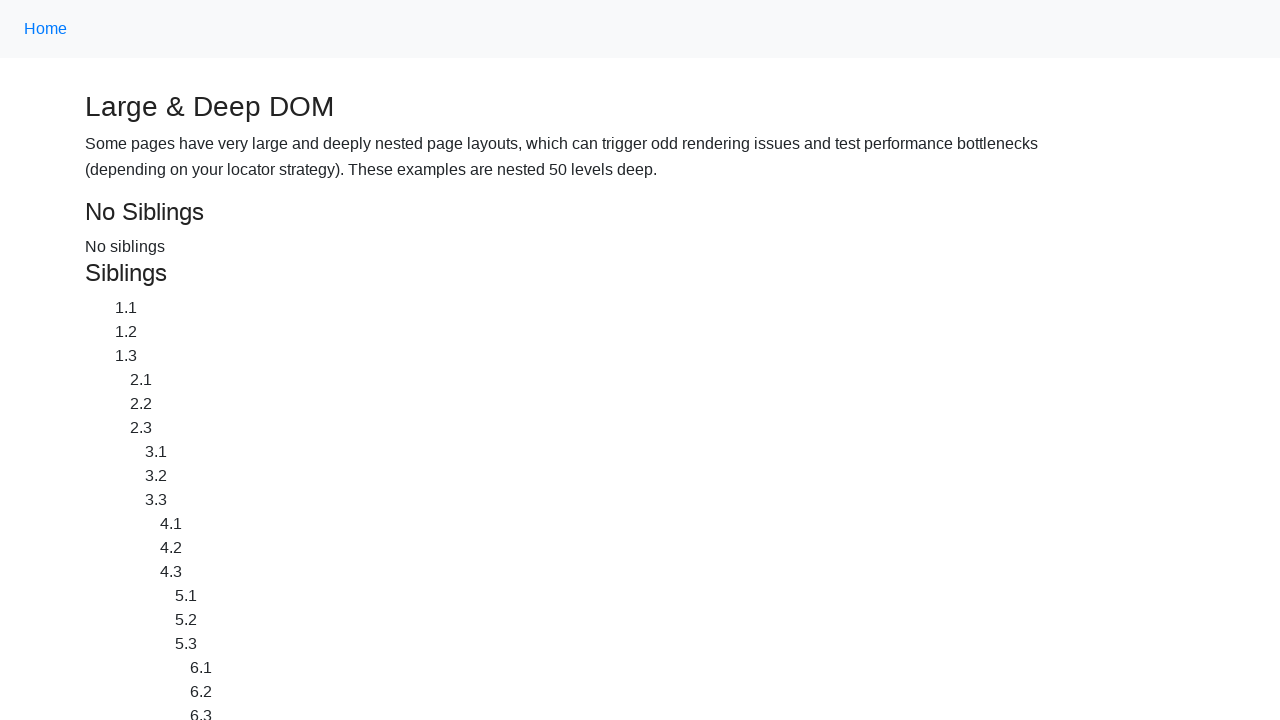

Located CYDEO link at bottom of page
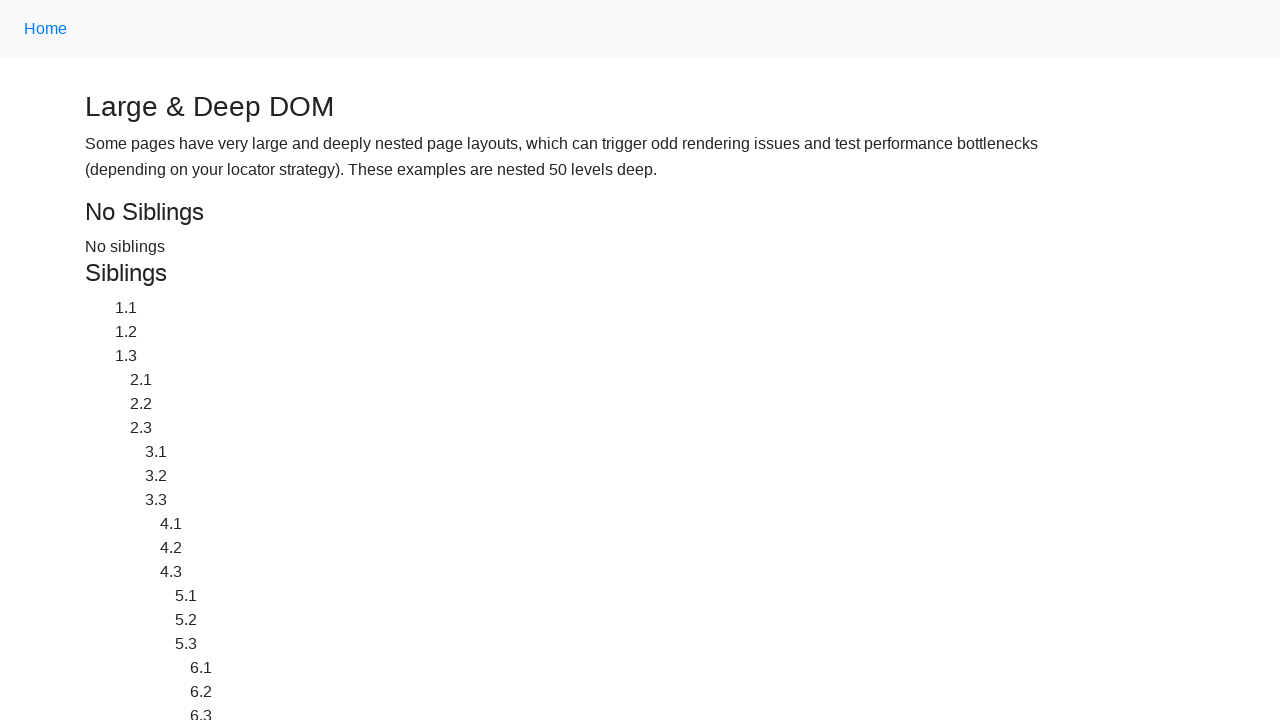

Located Home link at top of page
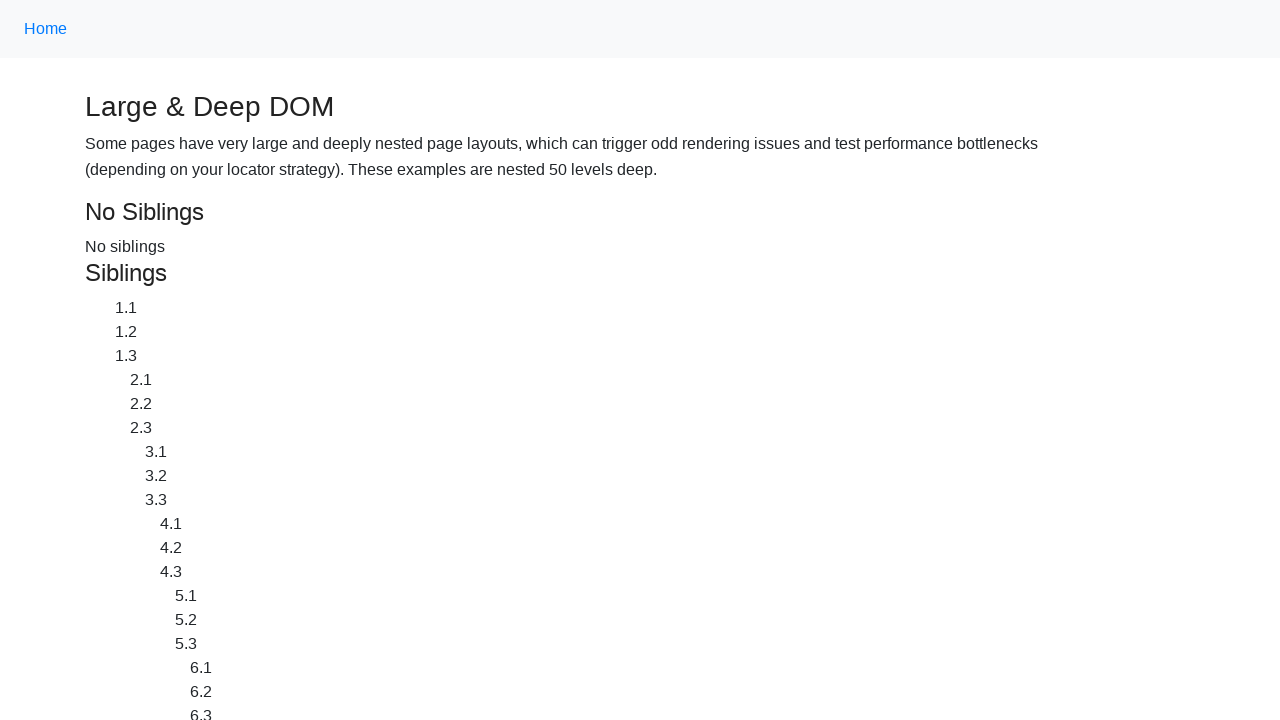

Scrolled down to CYDEO link
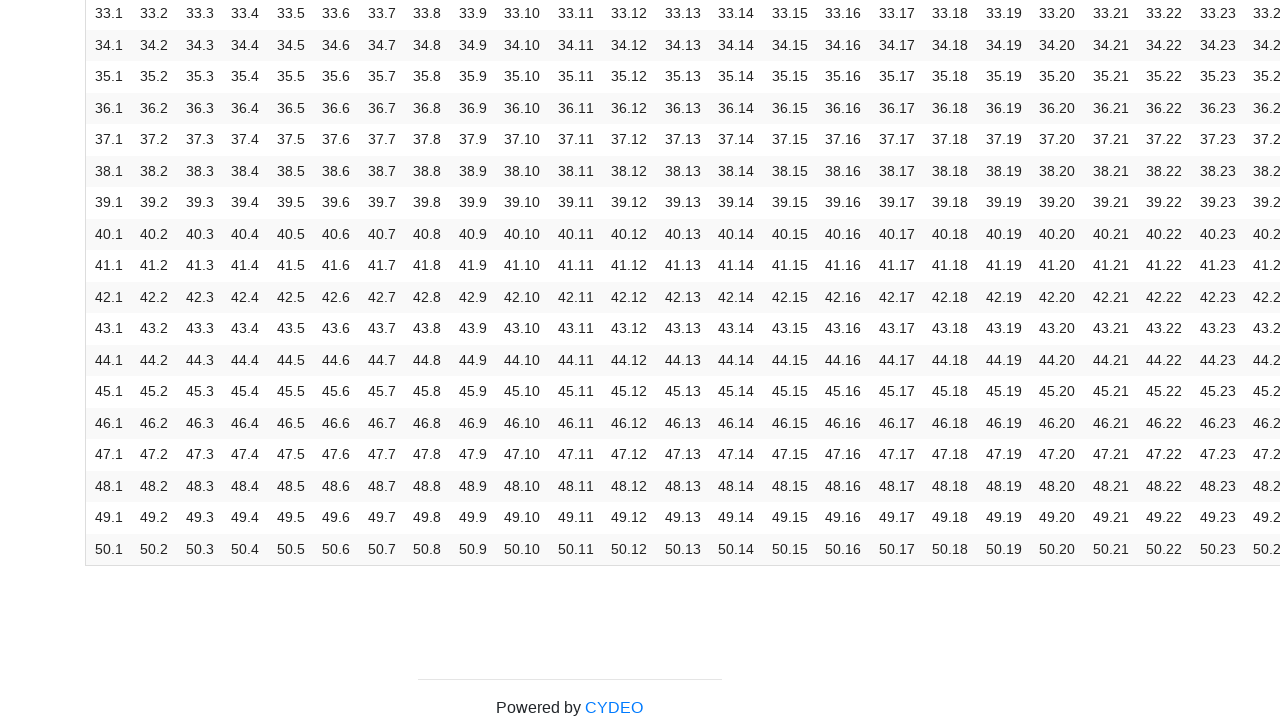

Waited 2 seconds to observe scroll to CYDEO
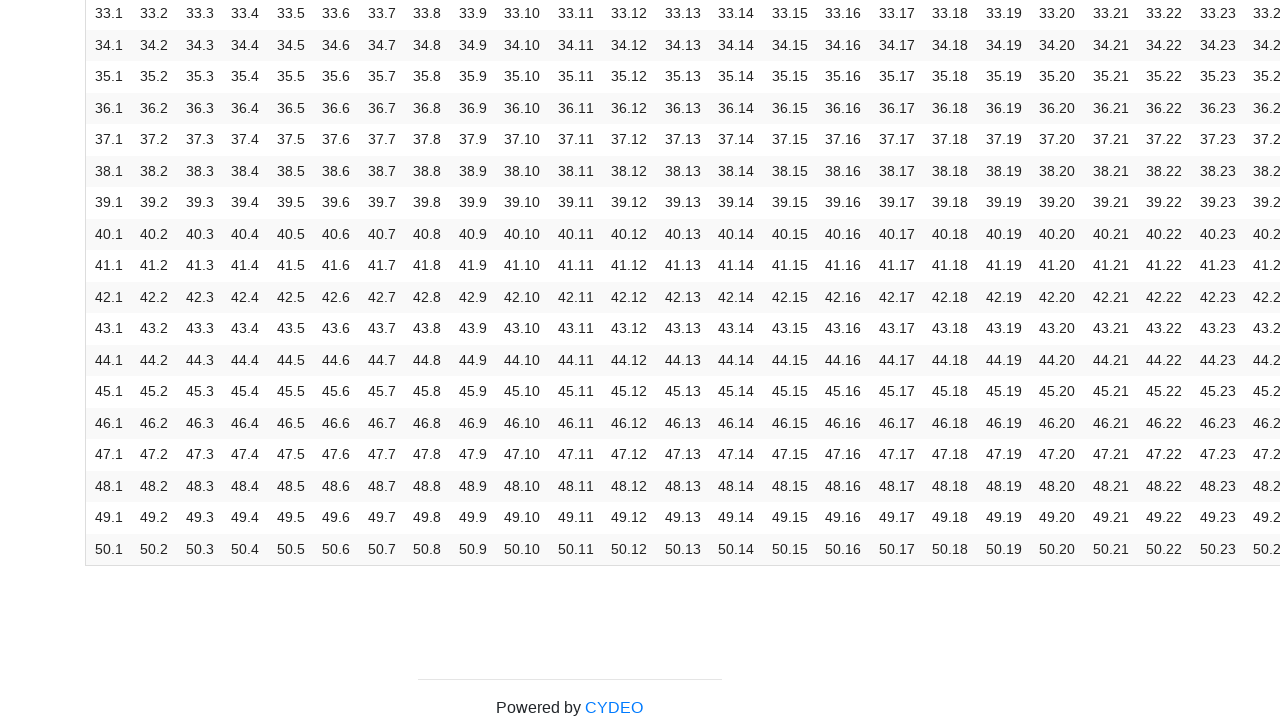

Scrolled back up to Home link
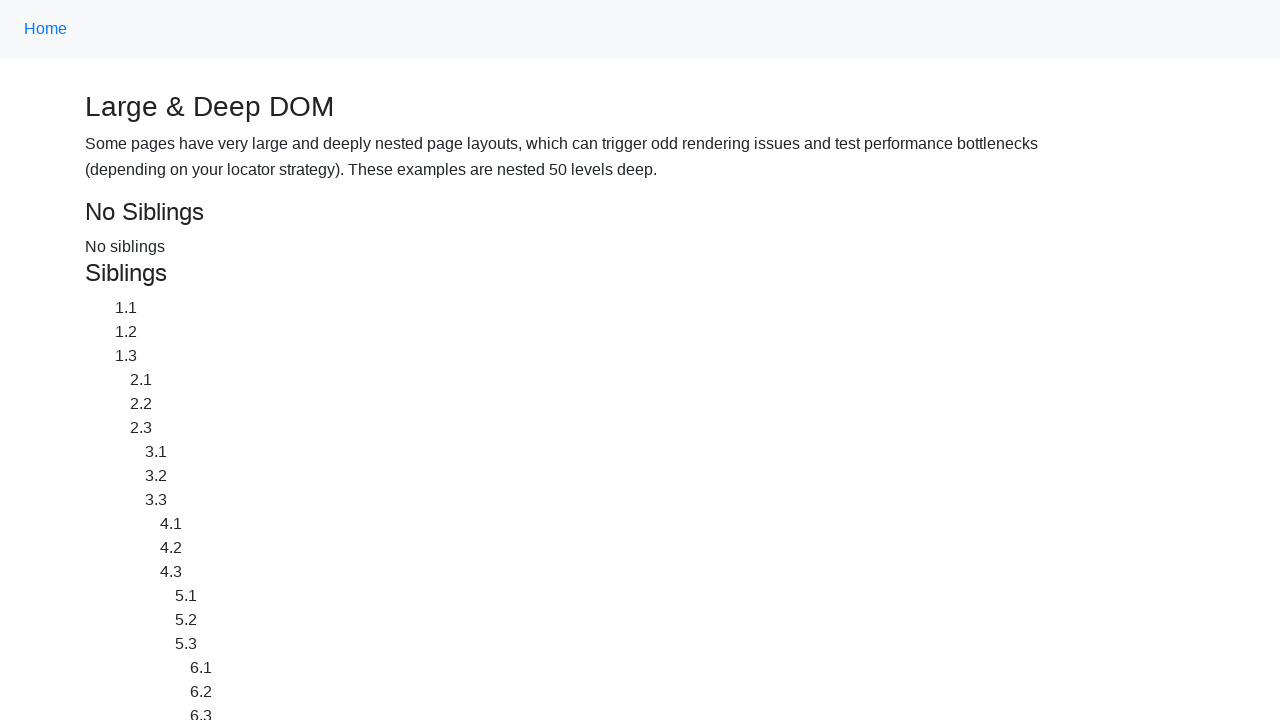

Waited 2 seconds to observe scroll back to Home
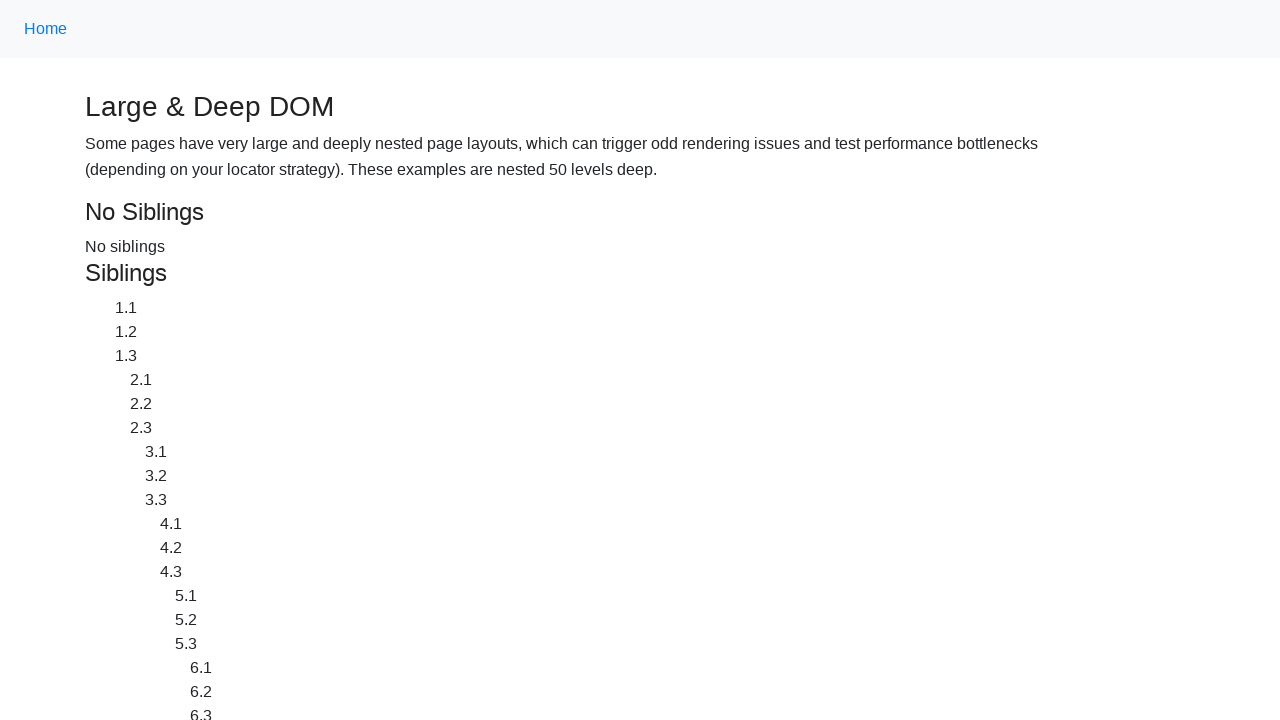

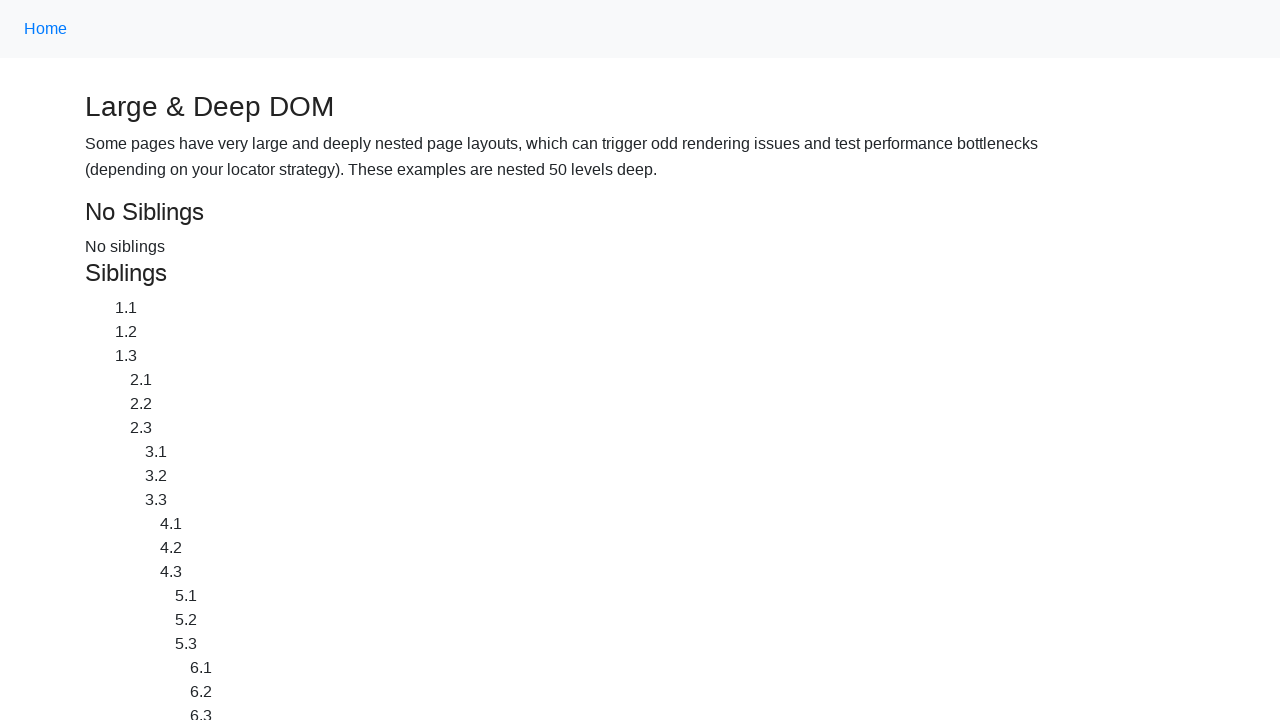